Tests e-commerce functionality by adding specific vegetables (Potato, Cauliflower, Onion, Tomato) to cart, proceeding to checkout, and applying a promo code

Starting URL: https://rahulshettyacademy.com/seleniumPractise/

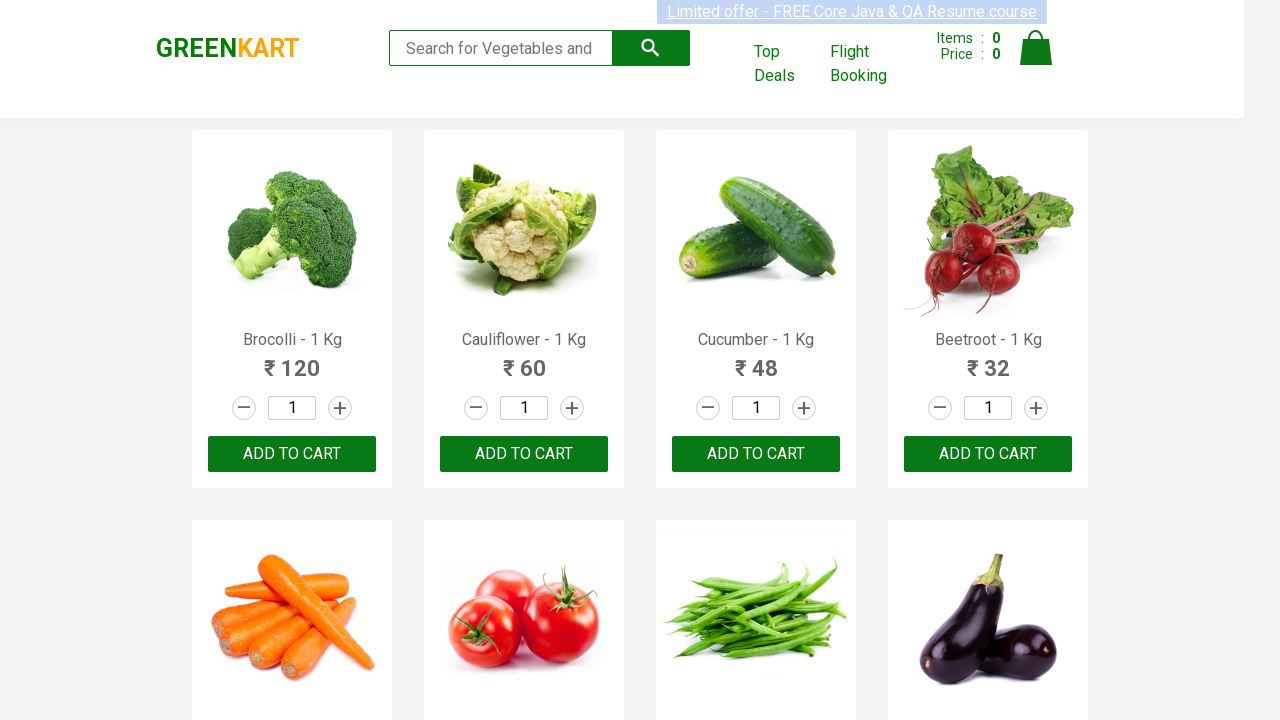

Waited for product names to load
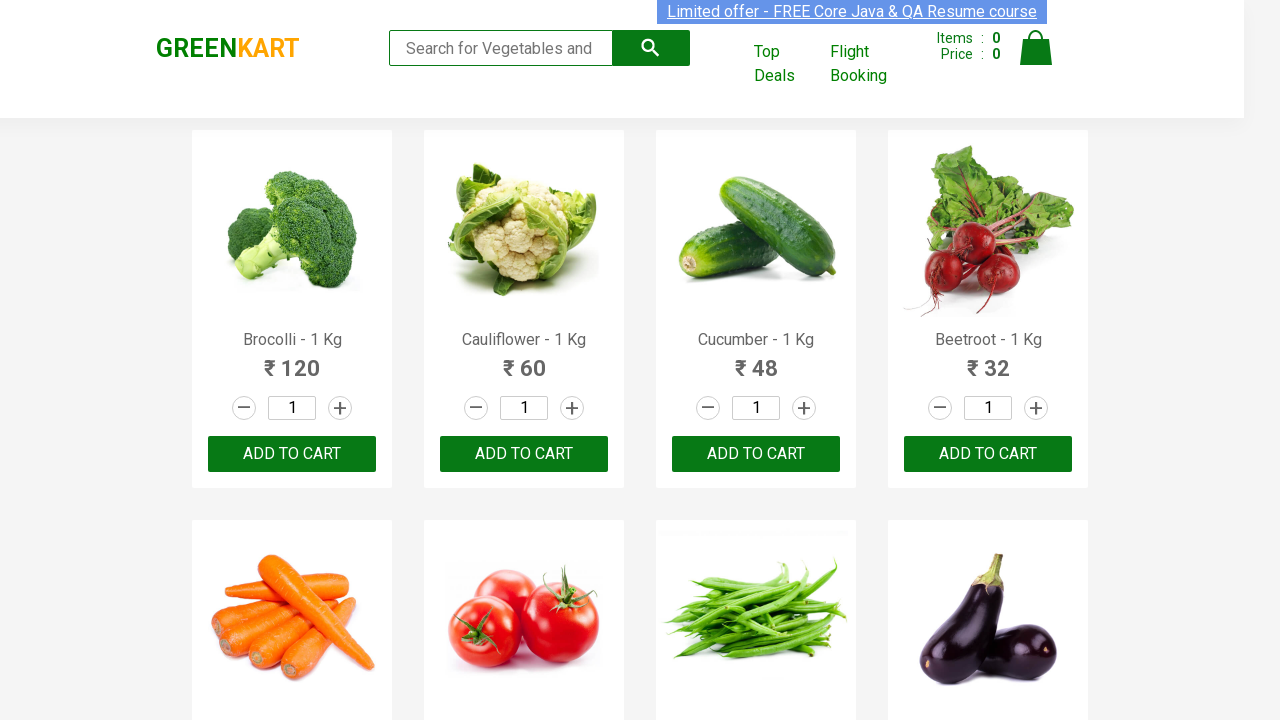

Retrieved all product name elements
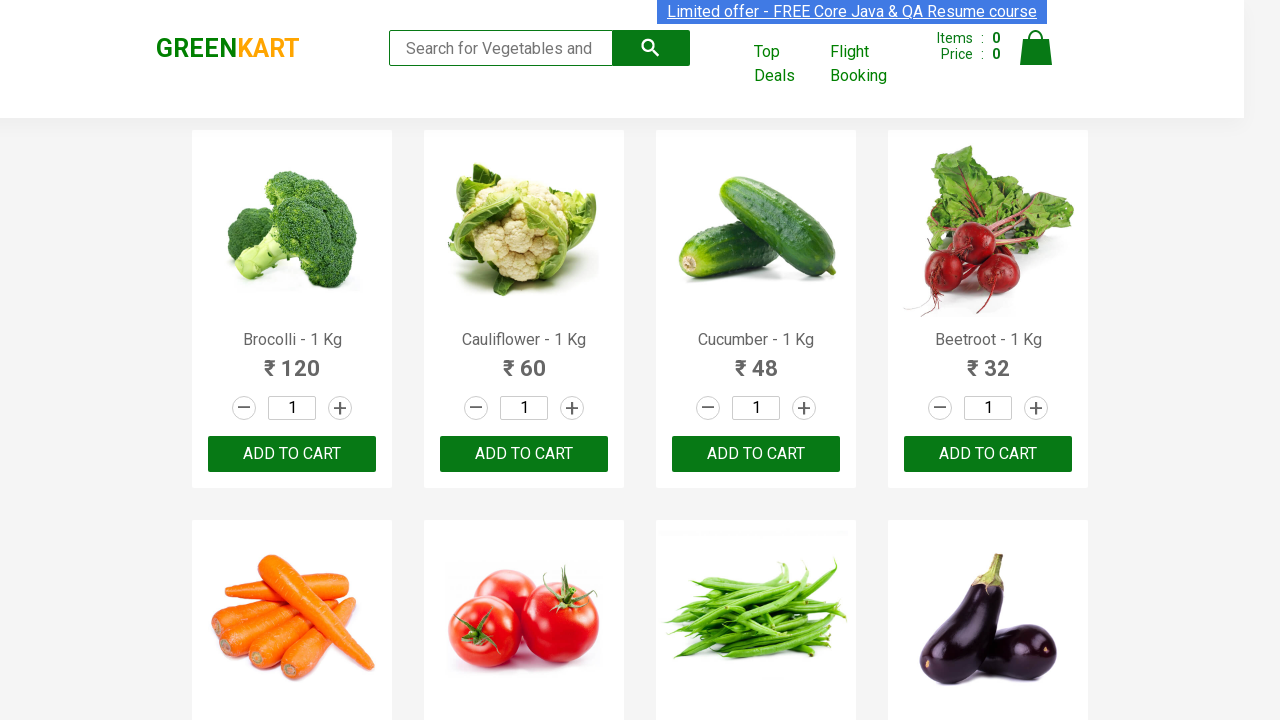

Retrieved all product add buttons
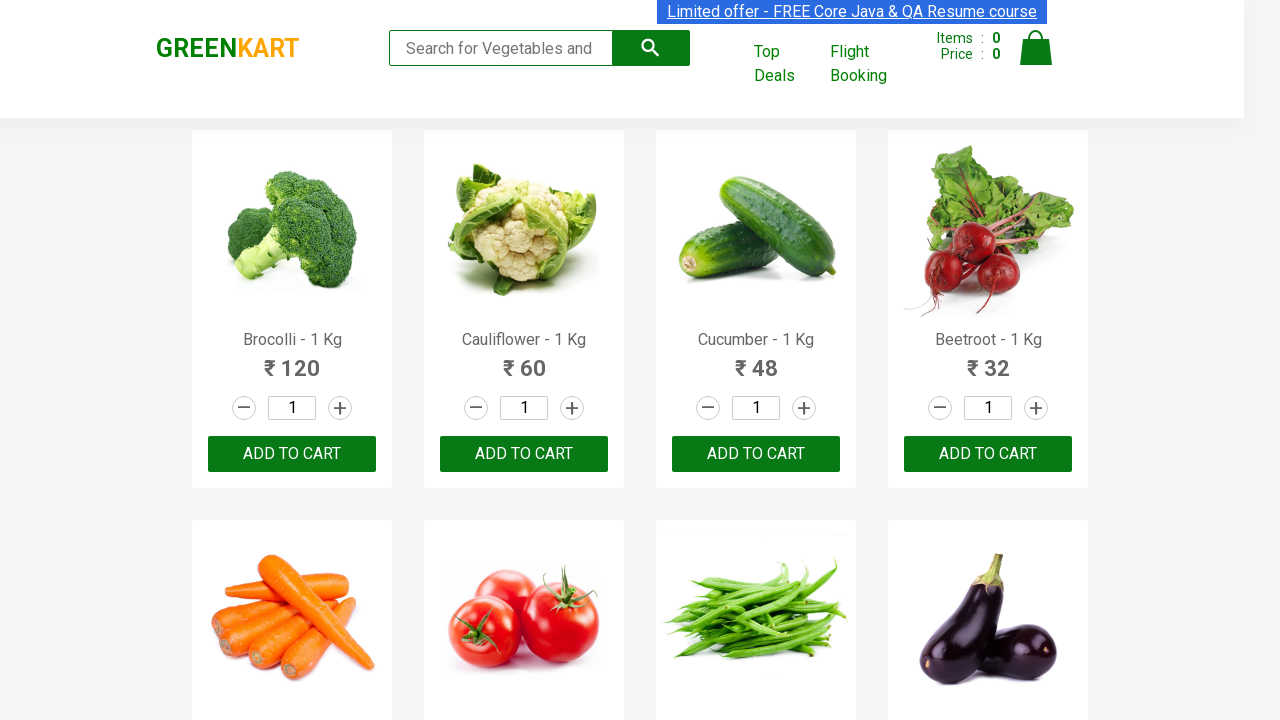

Clicked add button for Cauliflower at (524, 454) on div.product-action button >> nth=1
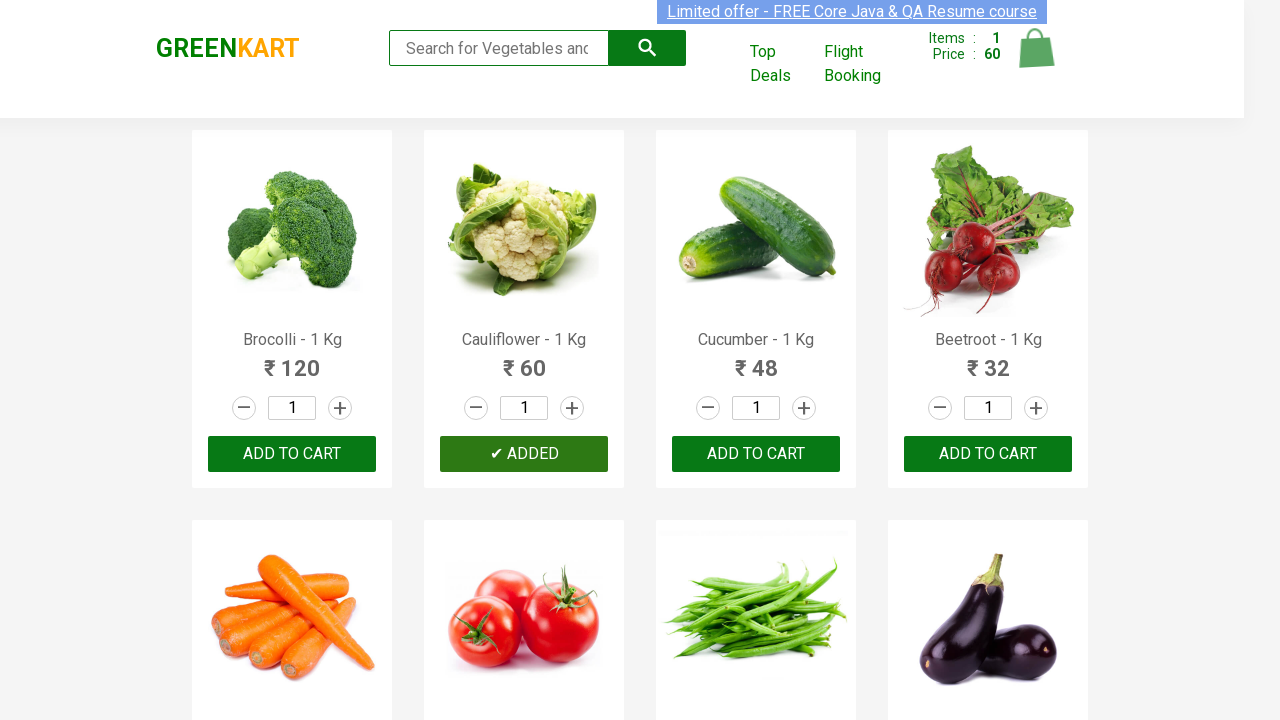

Waited for cart to update after adding Cauliflower
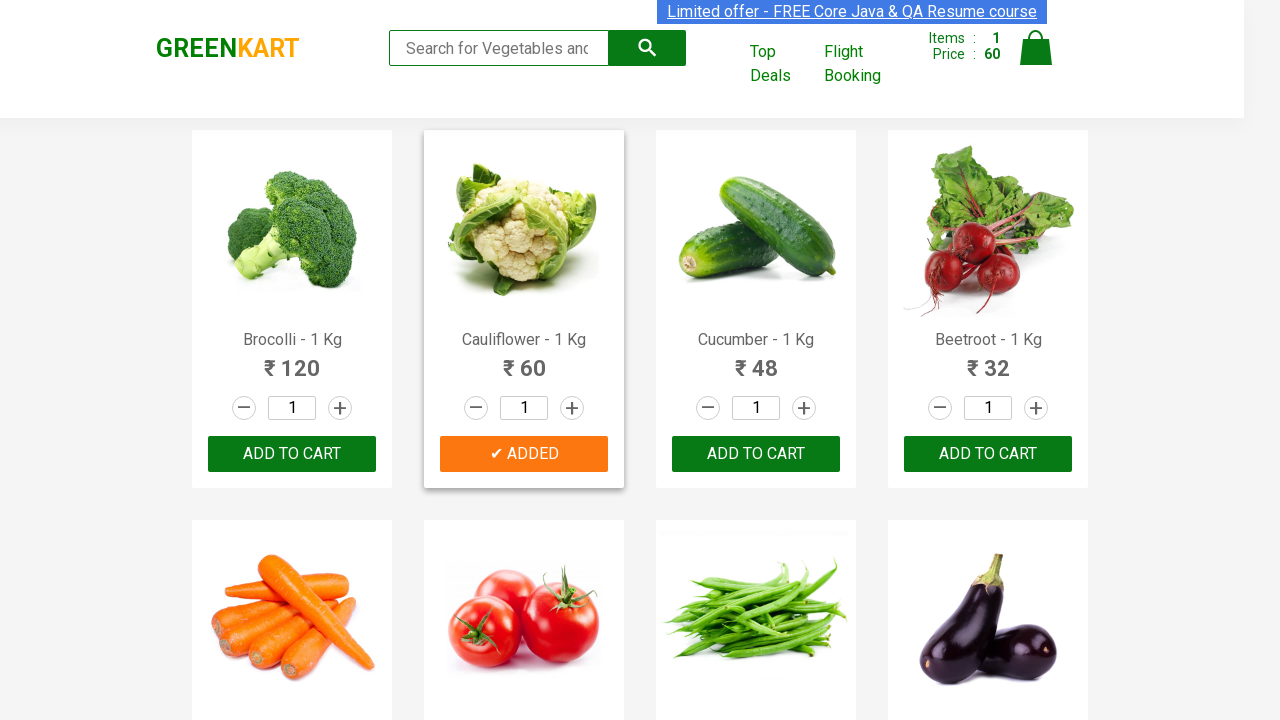

Clicked add button for Tomato at (524, 360) on div.product-action button >> nth=5
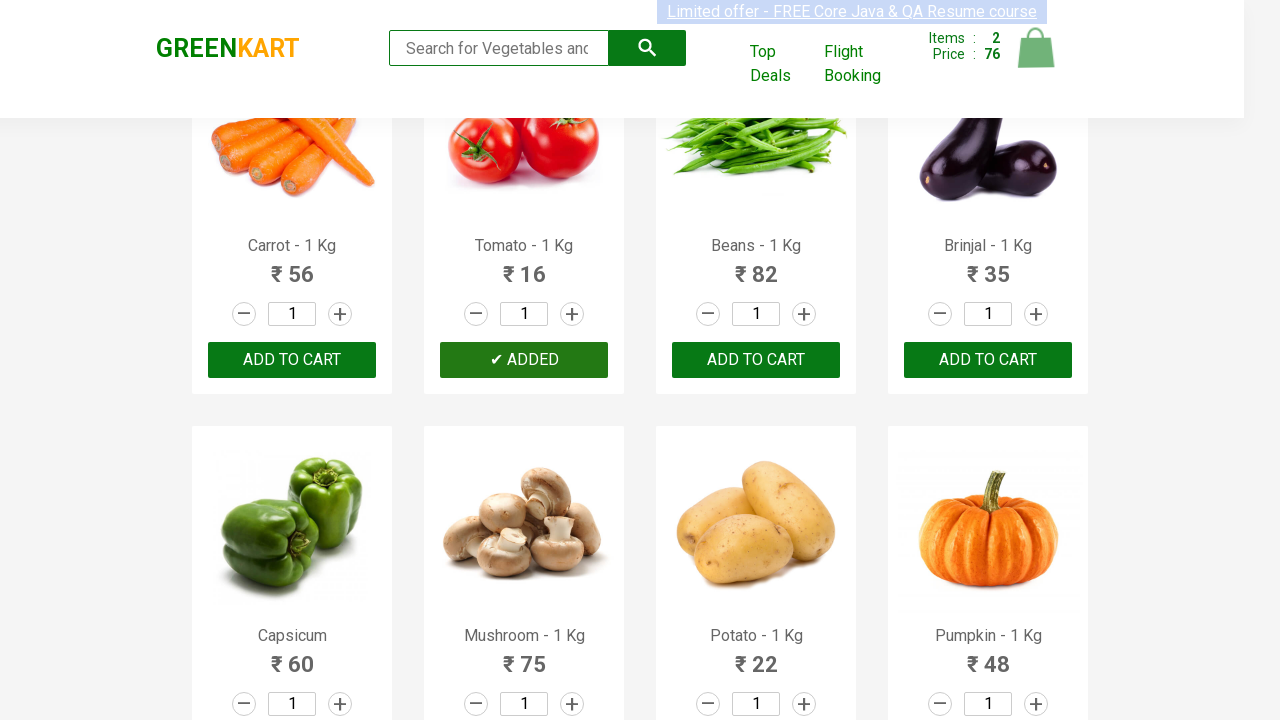

Waited for cart to update after adding Tomato
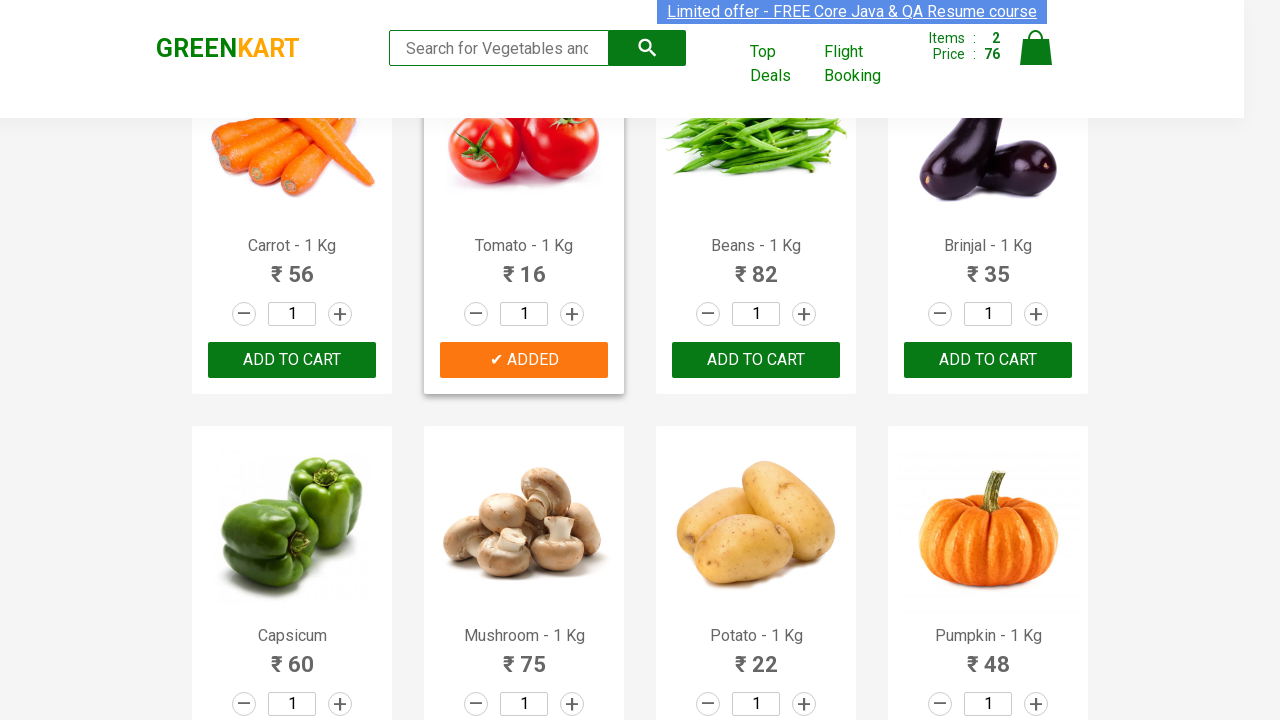

Clicked add button for Potato at (756, 360) on div.product-action button >> nth=10
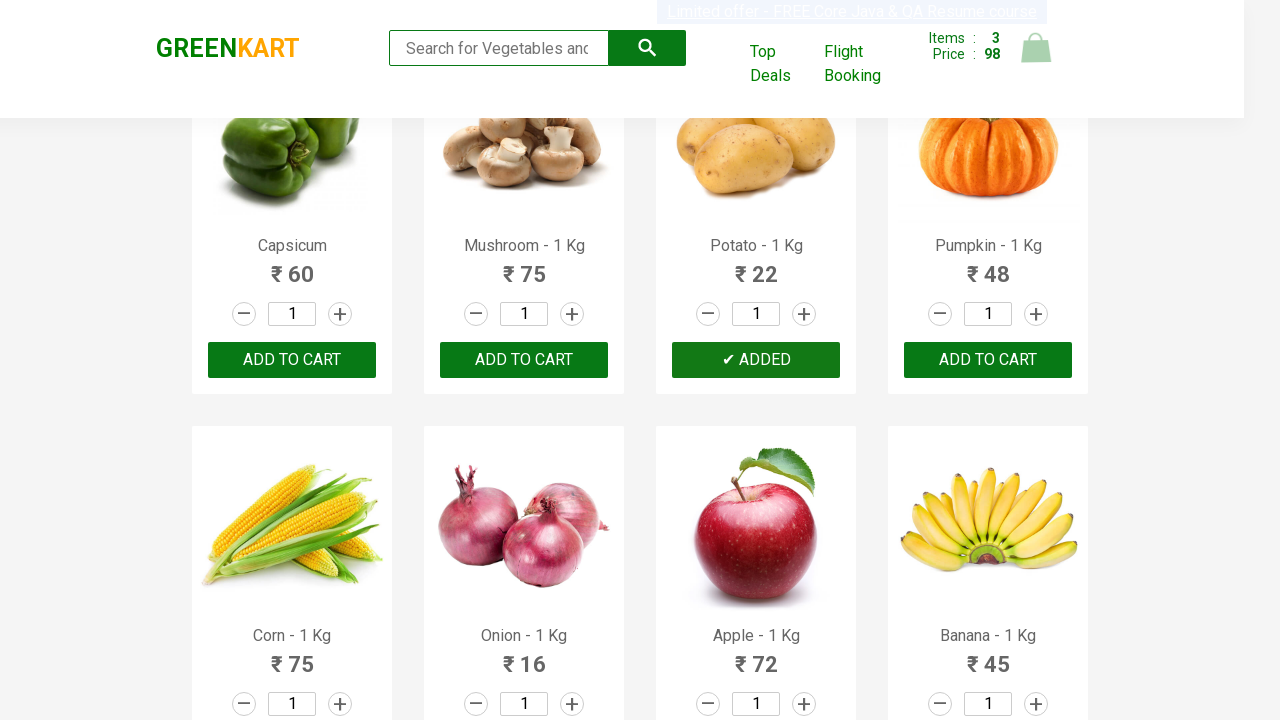

Waited for cart to update after adding Potato
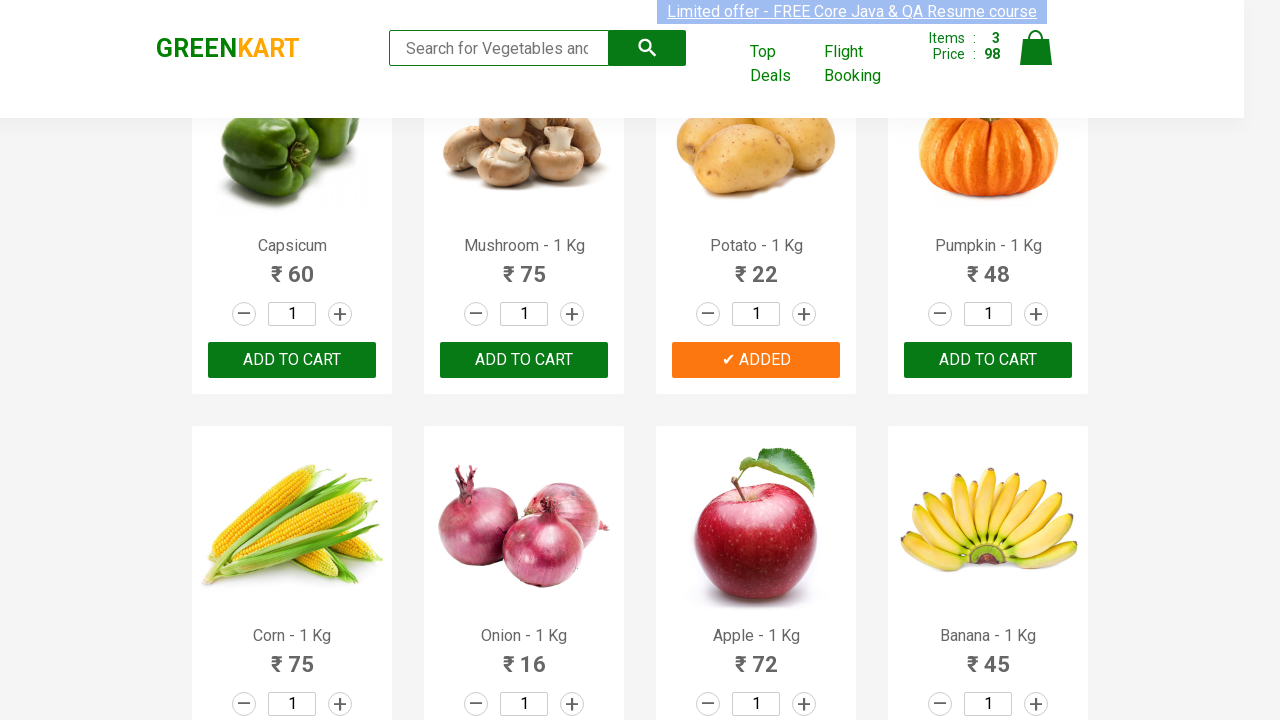

Clicked add button for Onion at (524, 360) on div.product-action button >> nth=13
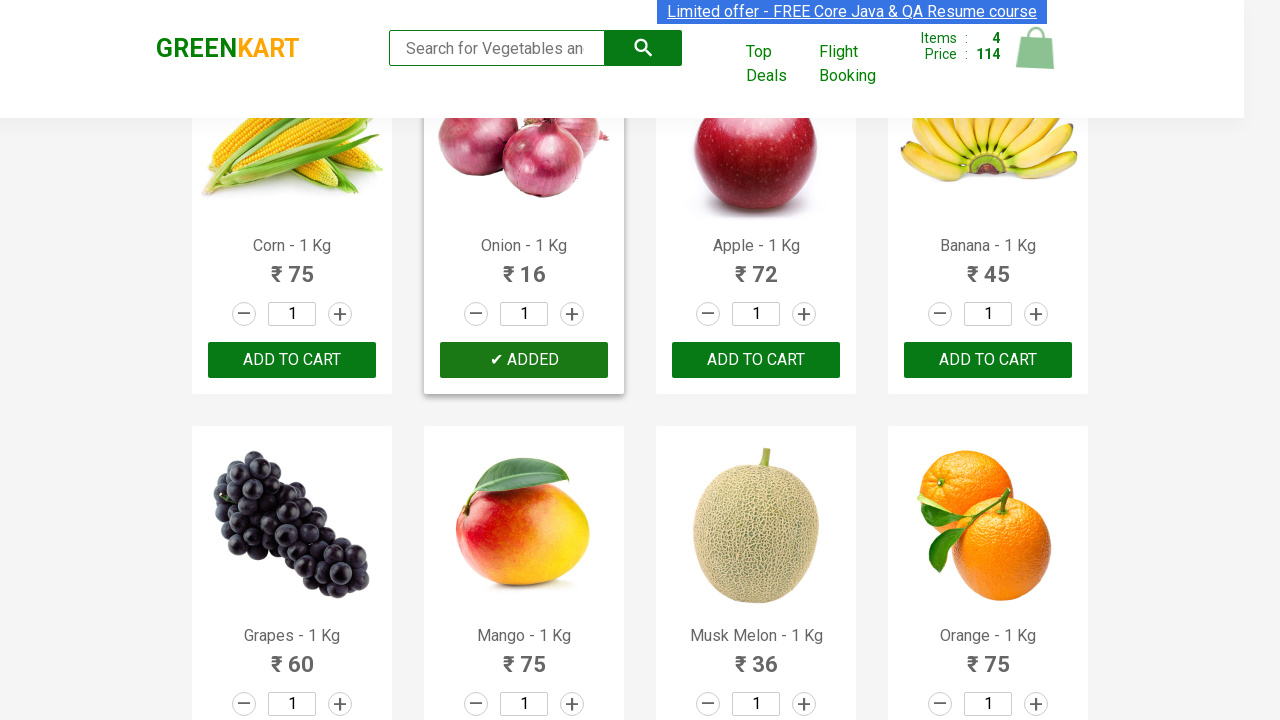

Waited for cart to update after adding Onion
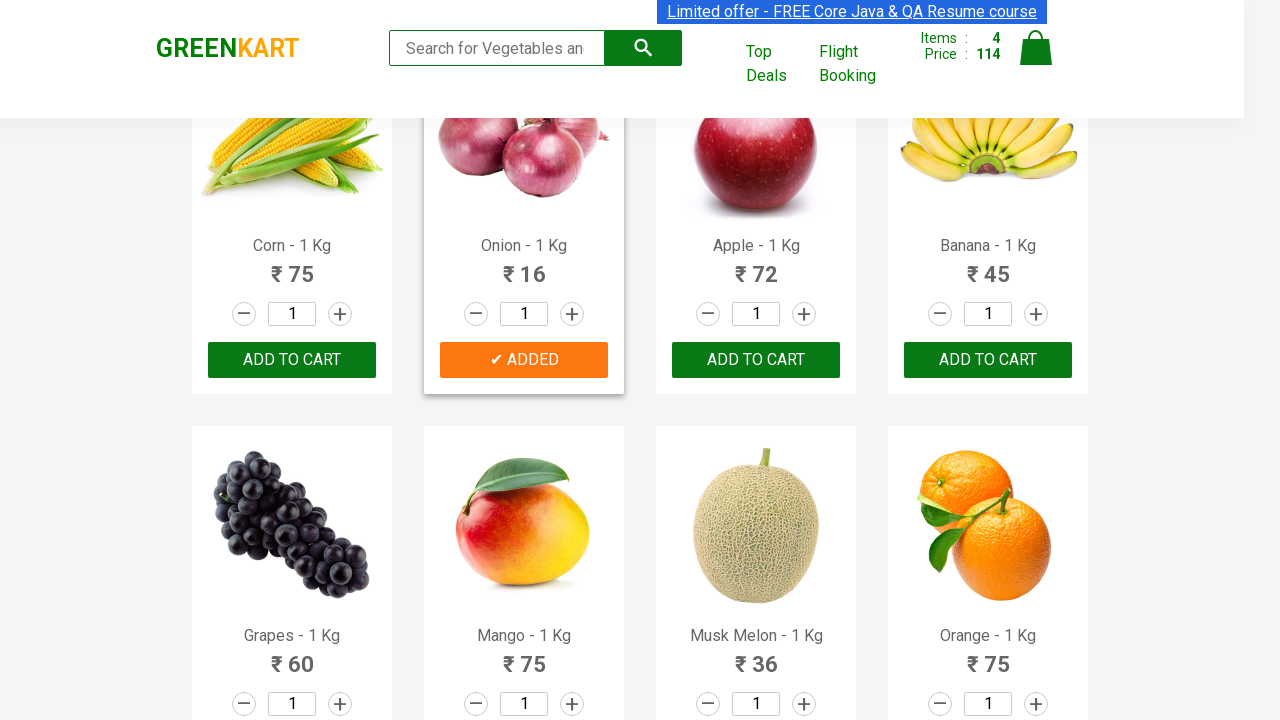

Clicked on cart bag icon at (1036, 48) on xpath=//*[@id='root']/div/header/div/div[3]/a[4]/img
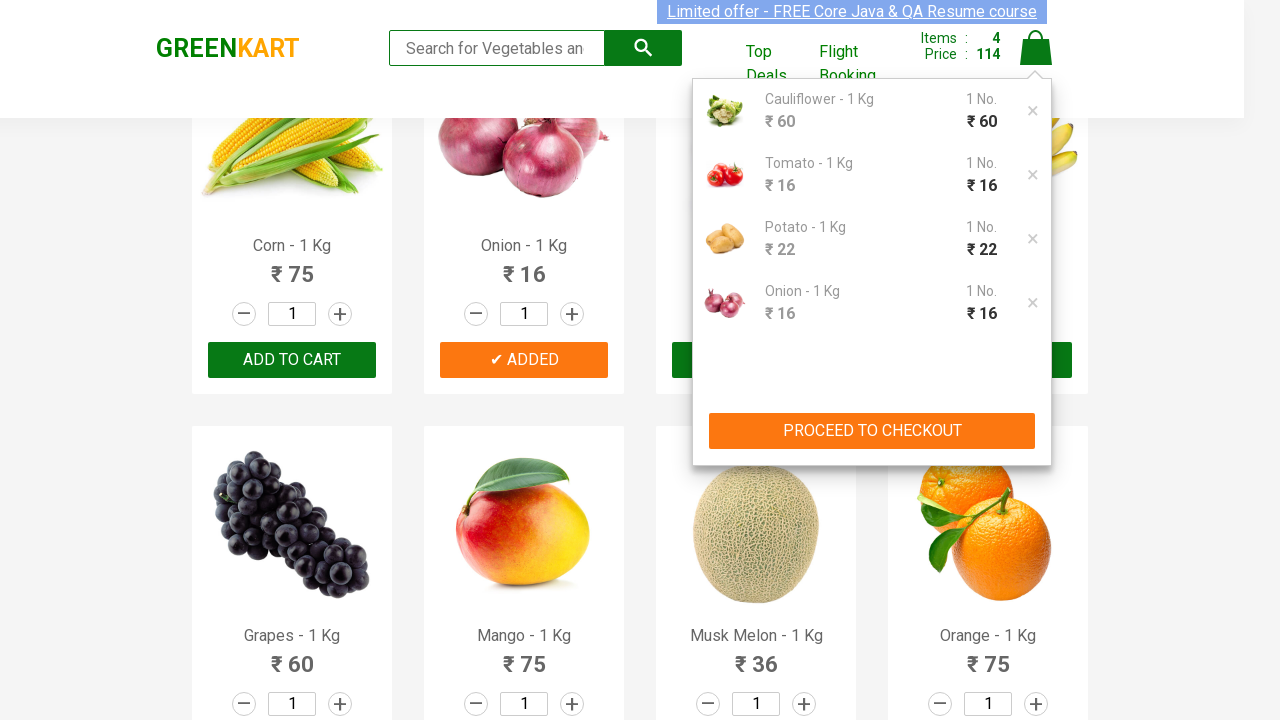

Clicked on 'PROCEED TO CHECKOUT' button at (872, 431) on button:has-text('PROCEED TO CHECKOUT')
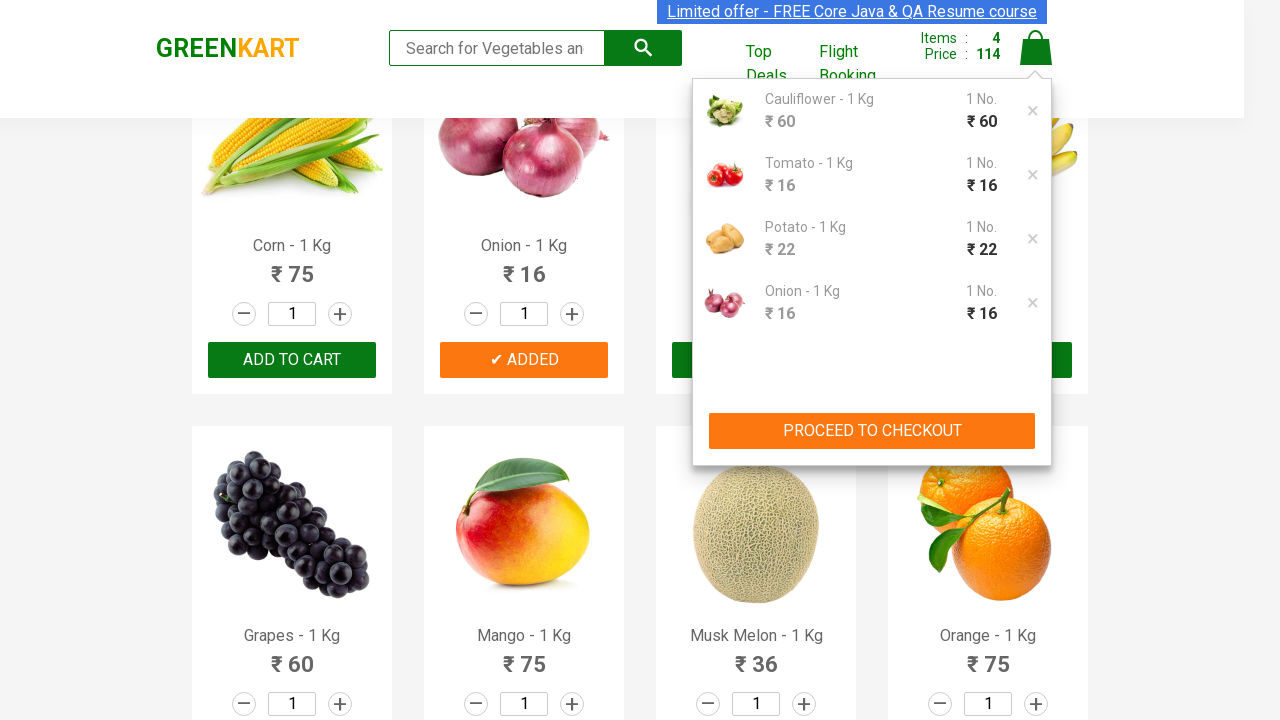

Waited for promo code input field to be visible
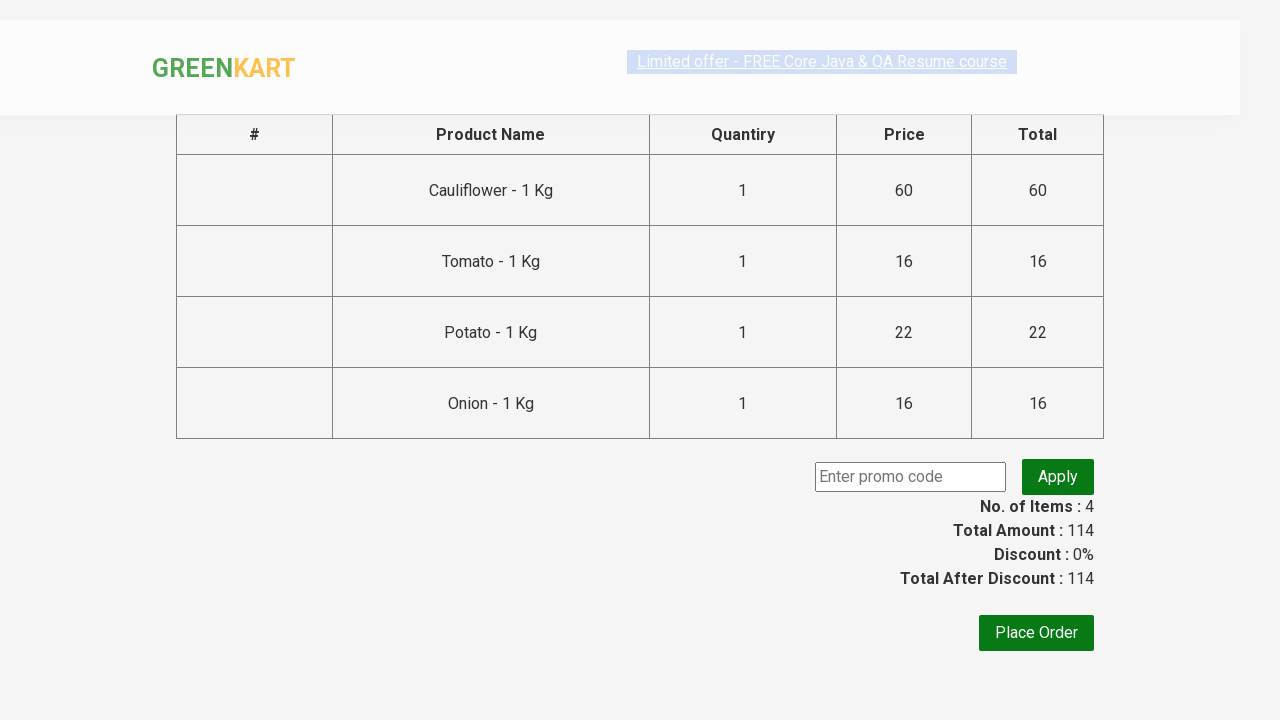

Entered promo code 'rahulshettyacademy' on input.promoCode
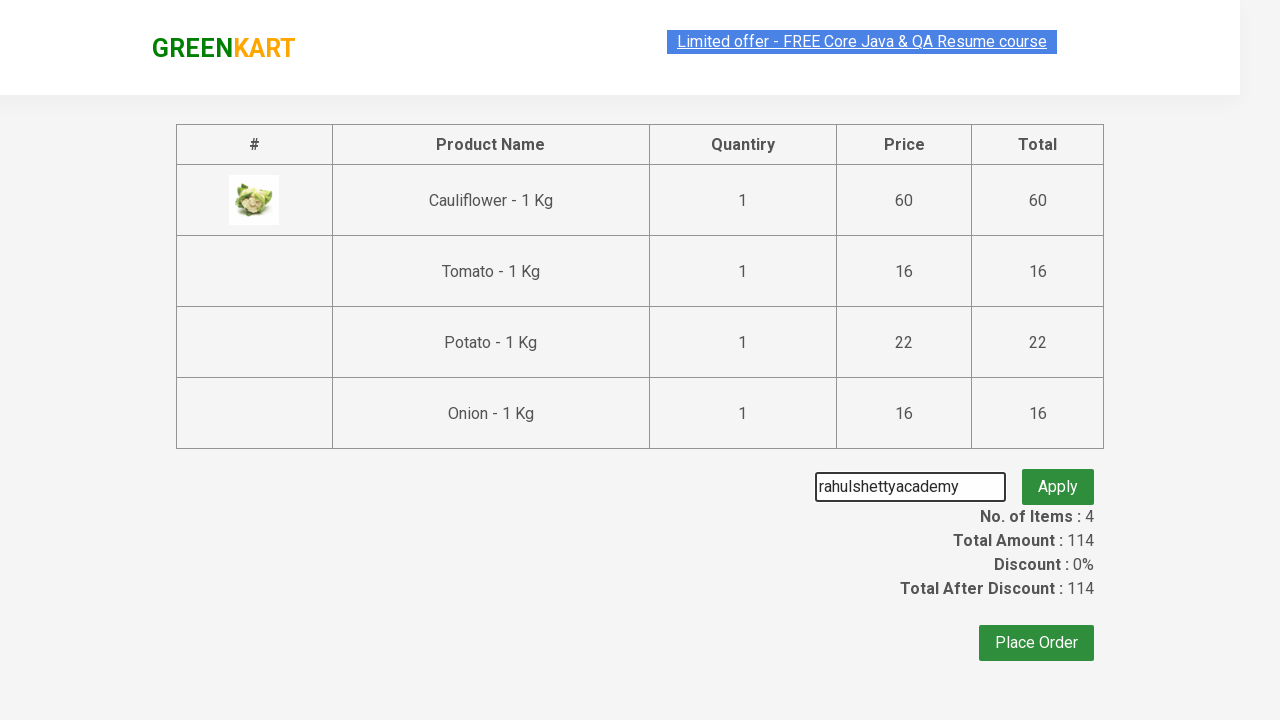

Clicked 'Apply' button to apply promo code at (1058, 477) on button:has-text('Apply')
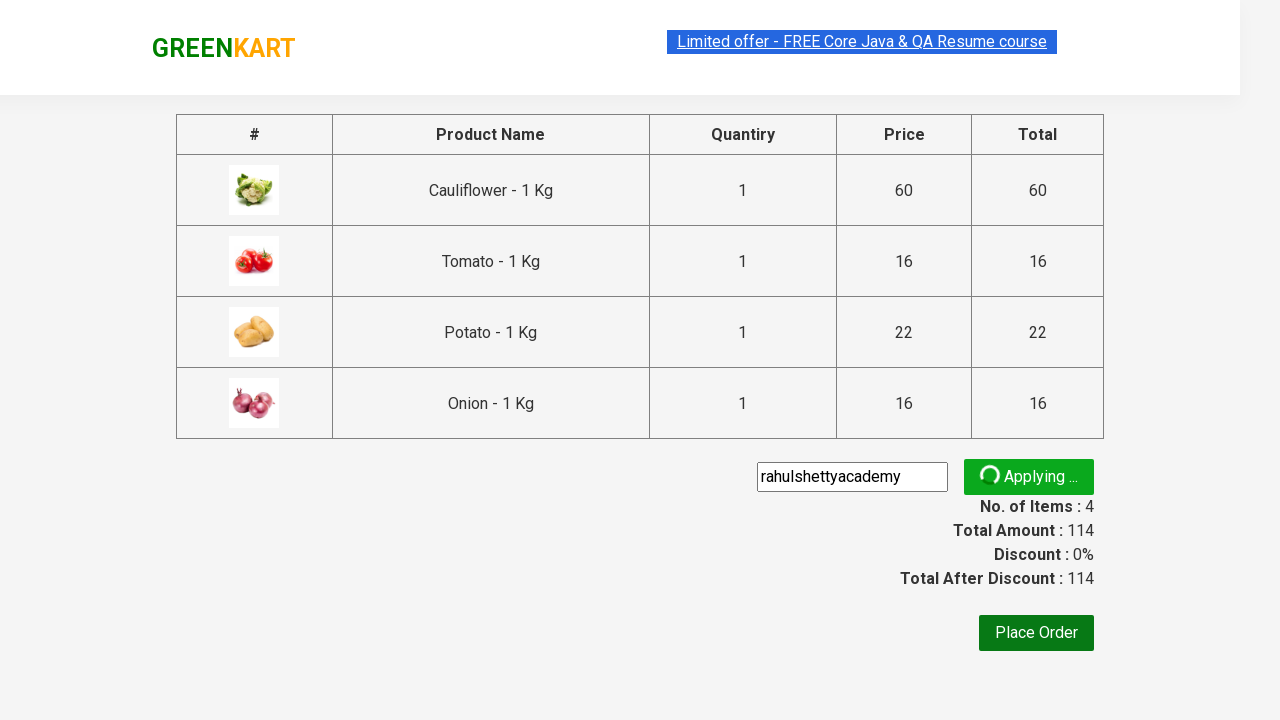

Waited for promo code confirmation info to appear
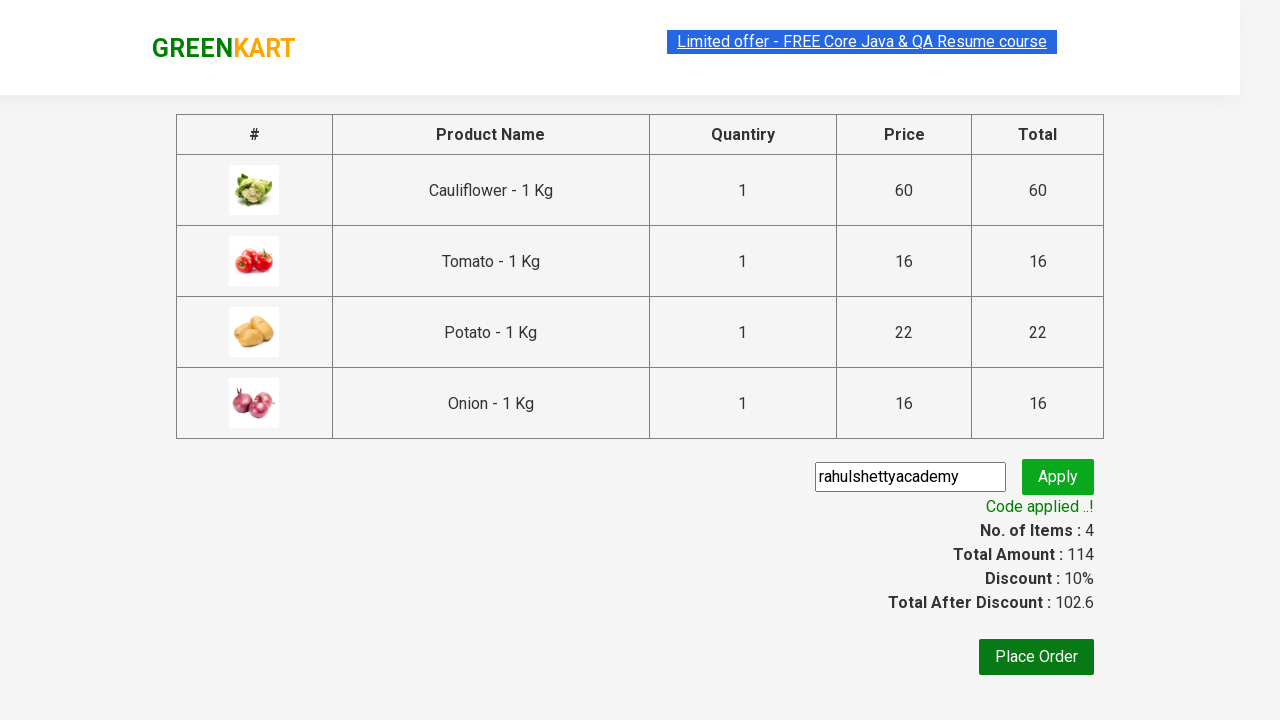

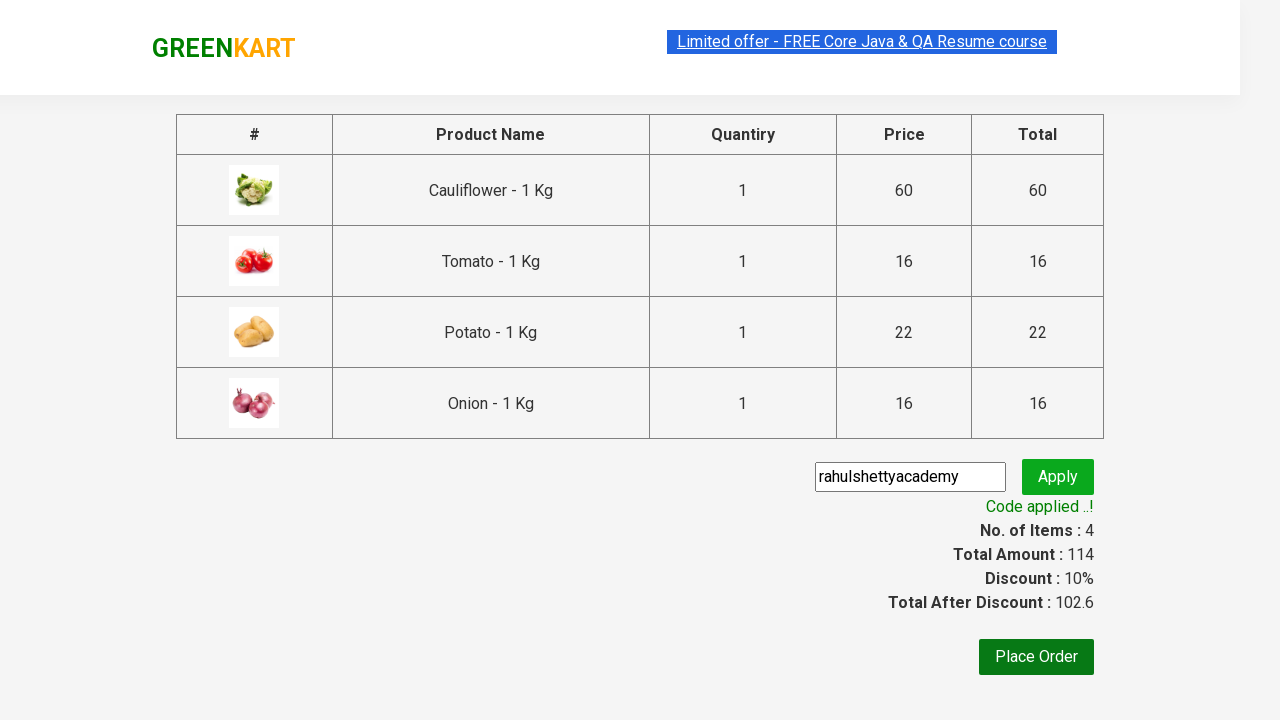